Navigates to zlti.com and verifies that anchor links are present on the page

Starting URL: http://www.zlti.com

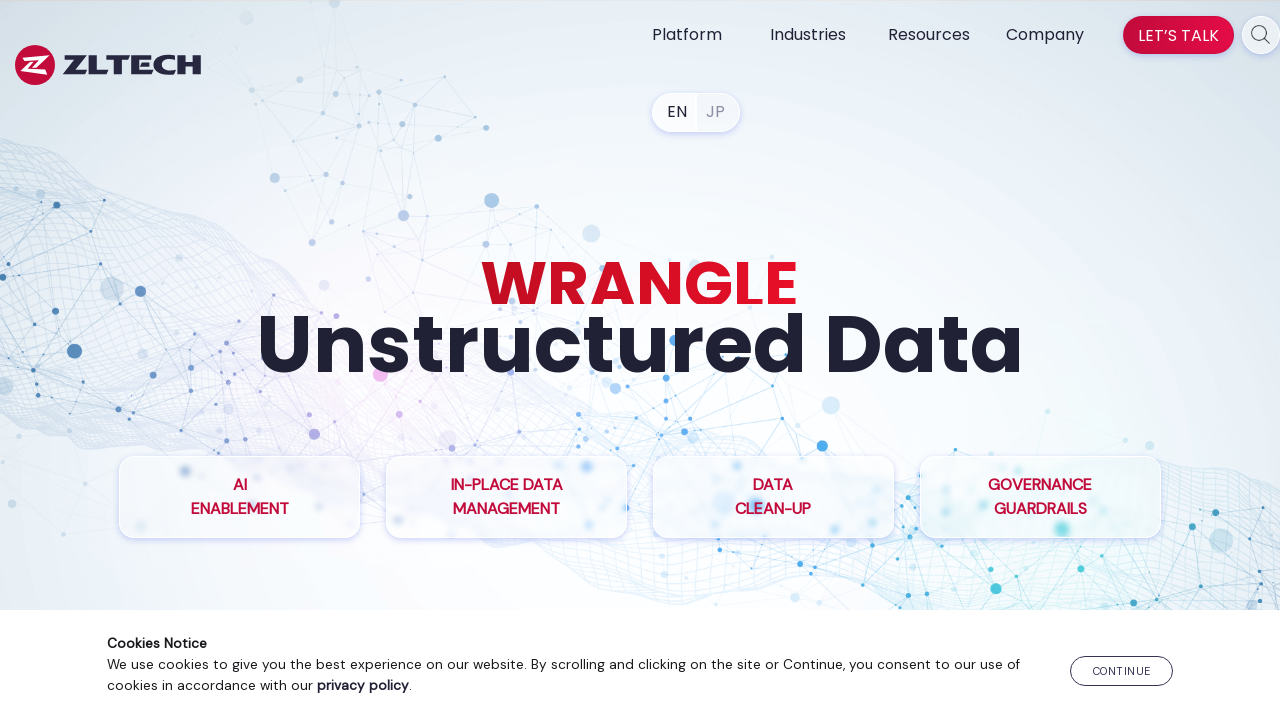

Navigated to http://www.zlti.com
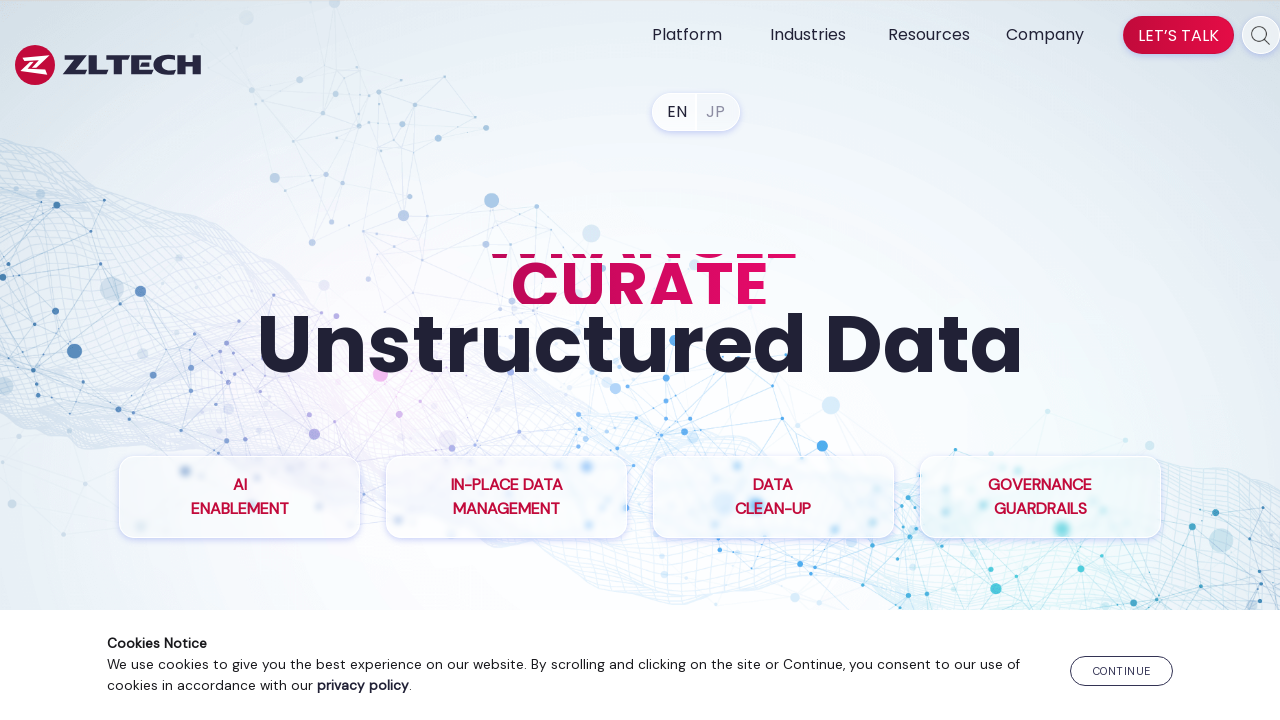

Waited for anchor links to be present on the page
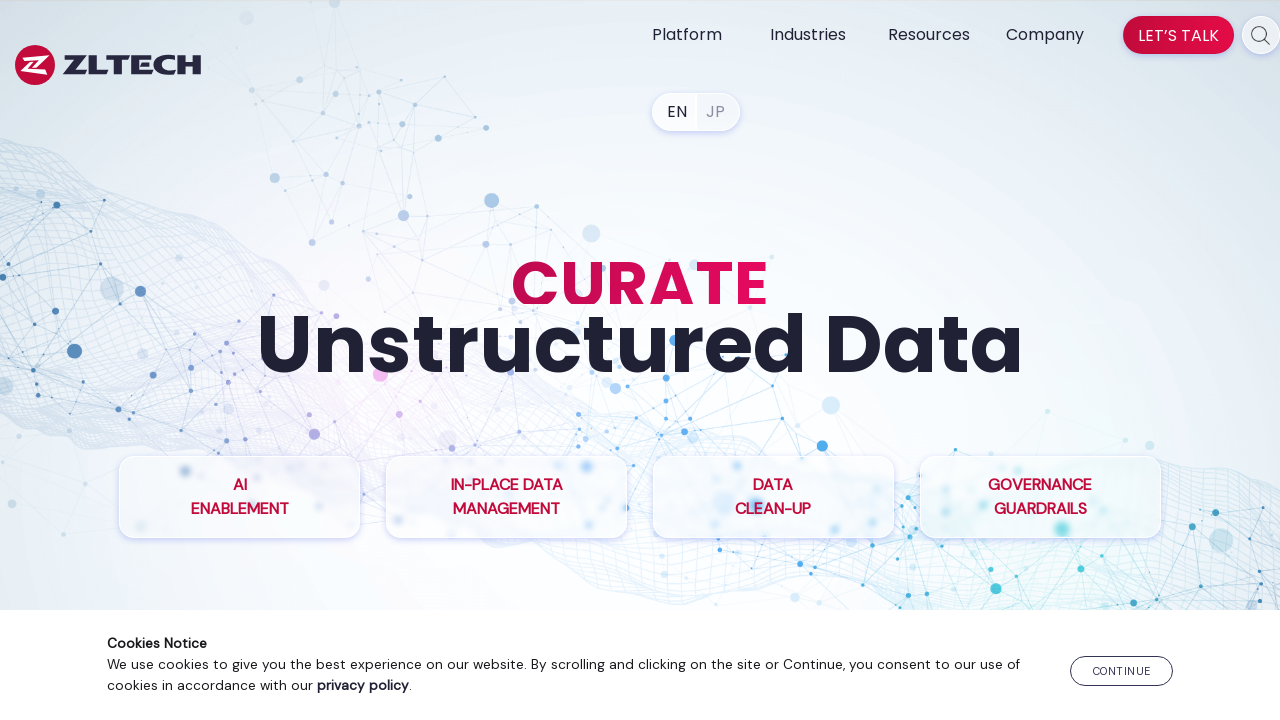

Located all anchor links on the page
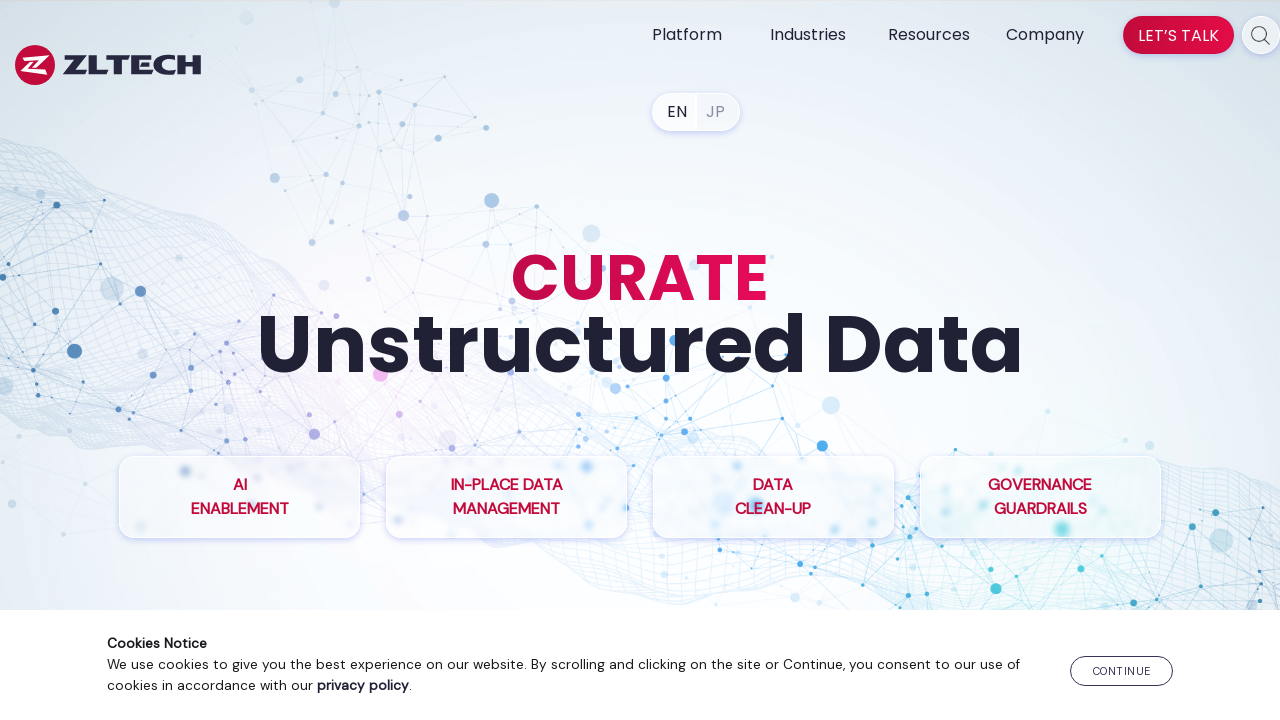

Verified that anchor links are present on the page
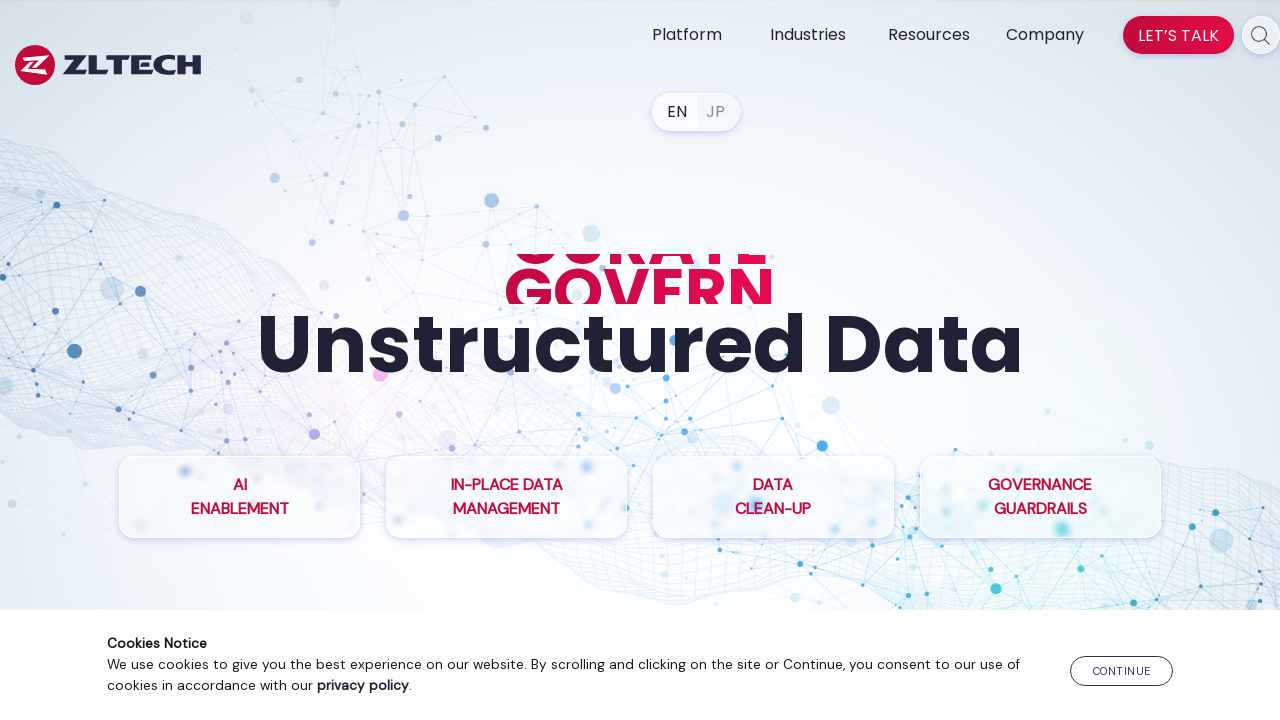

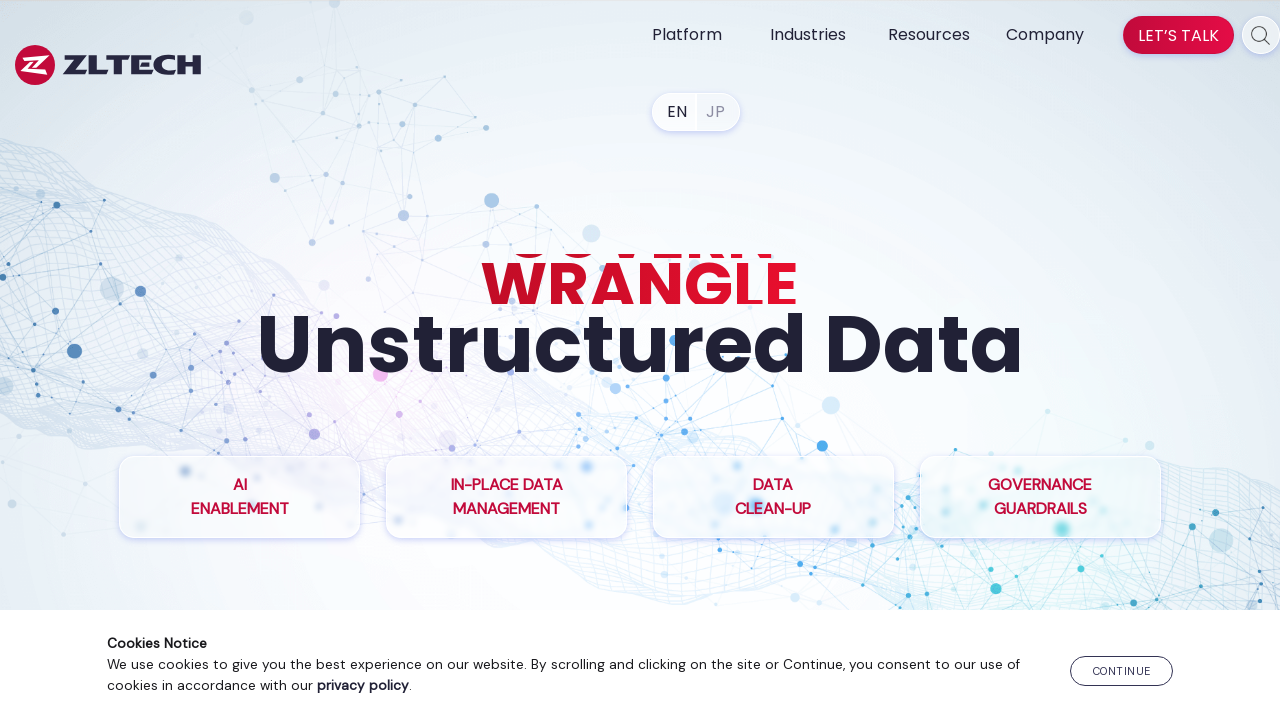